Tests navigation to the All Games page by clicking the all games link

Starting URL: https://www.coolmathgames.com/

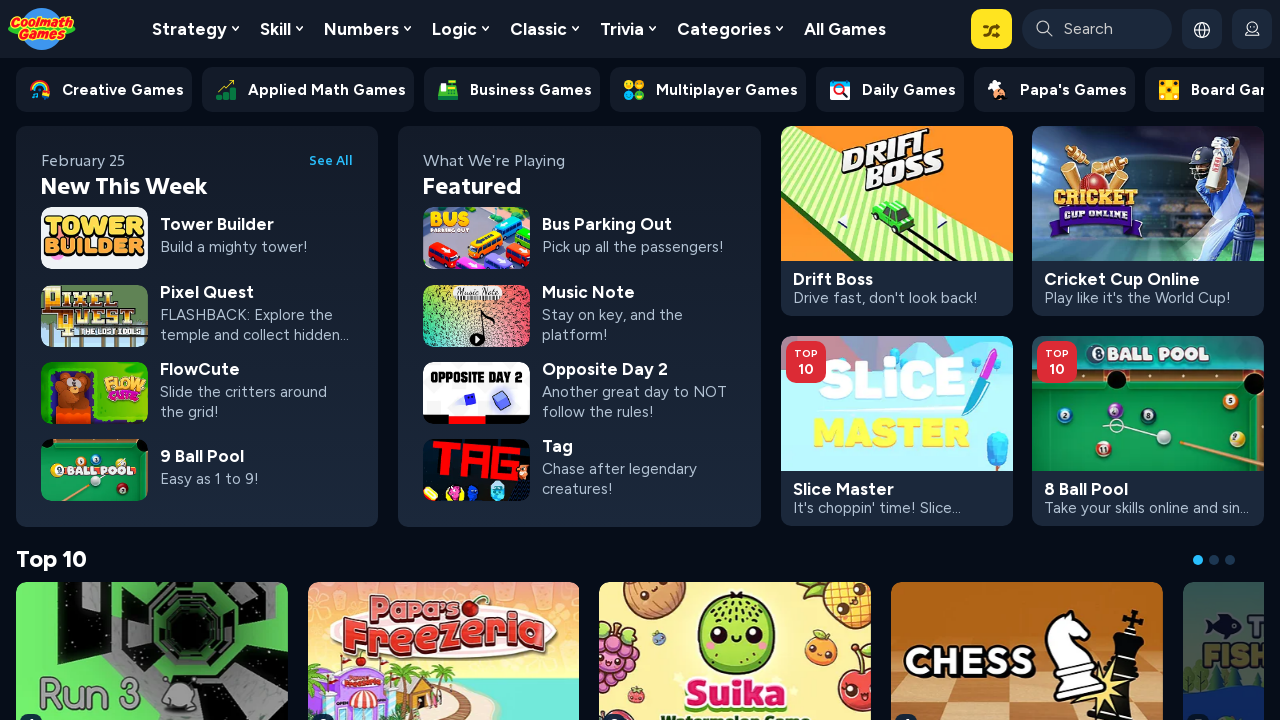

Clicked on All Games link to navigate to the All Games page at (844, 29) on a[href='/all-games']
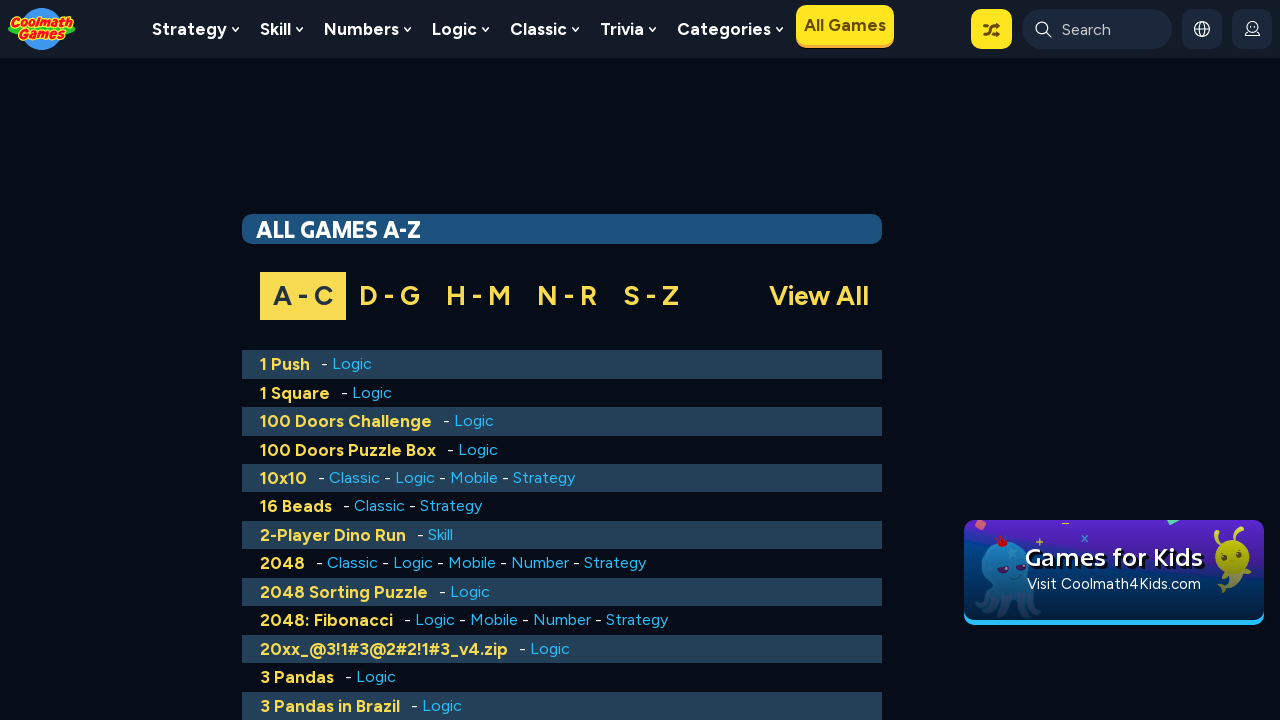

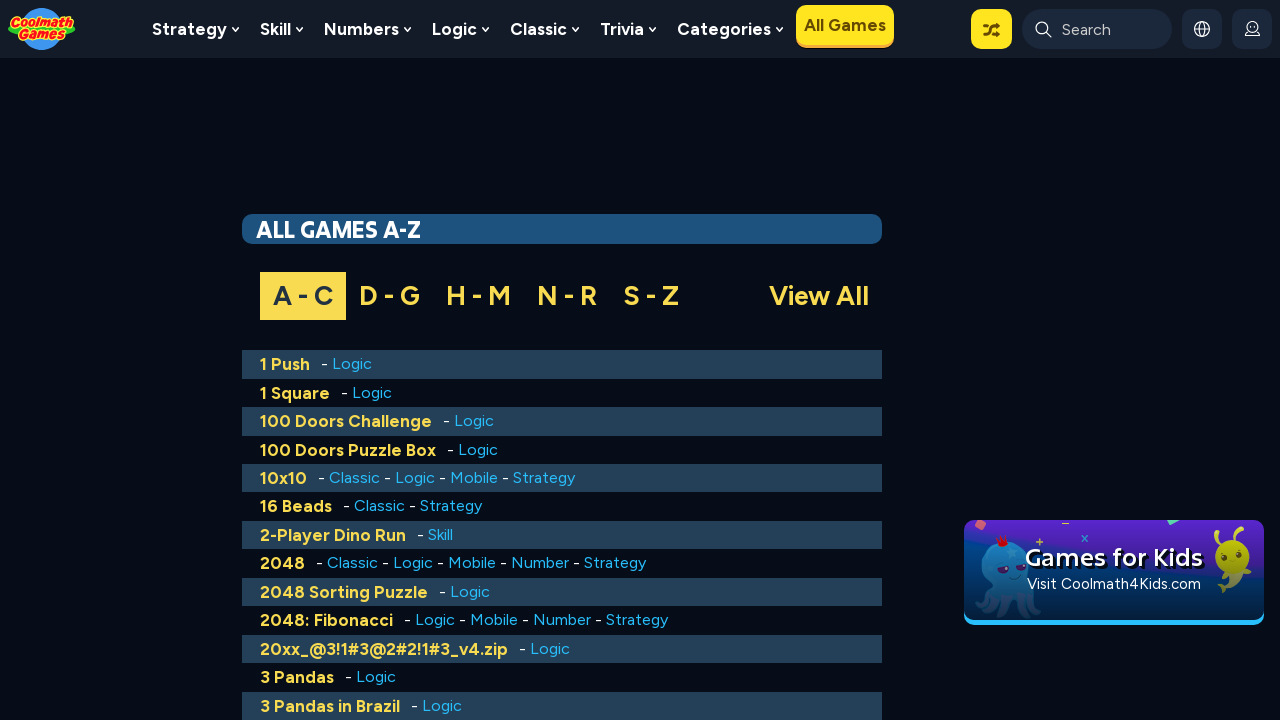